Tests double-click functionality by performing a double-click on the designated button

Starting URL: https://demoqa.com/buttons

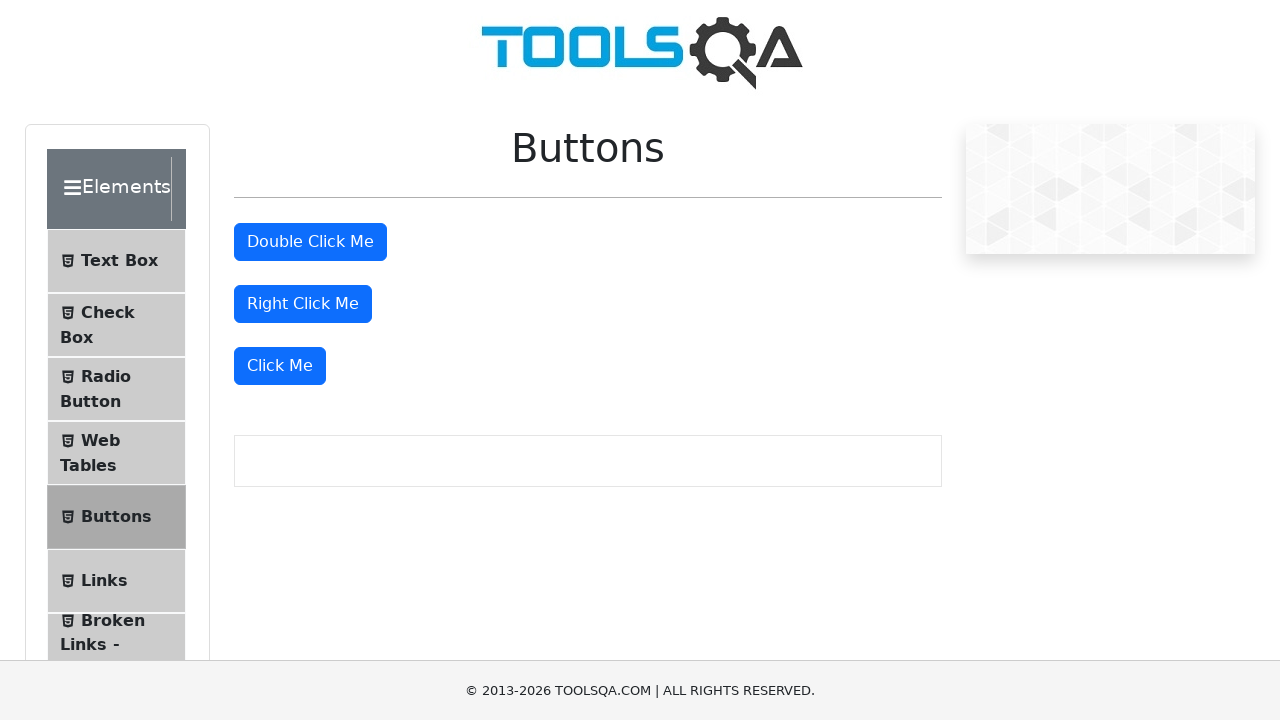

Navigated to https://demoqa.com/buttons
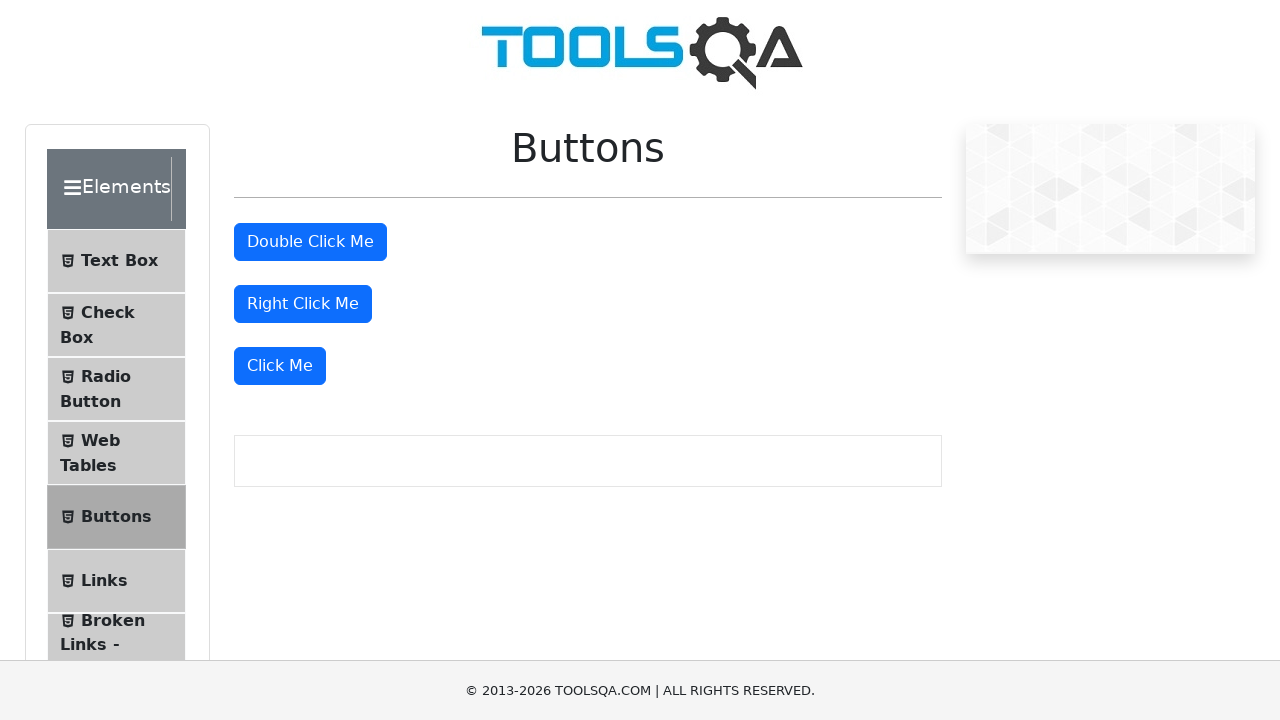

Double-clicked the designated button at (310, 242) on #doubleClickBtn
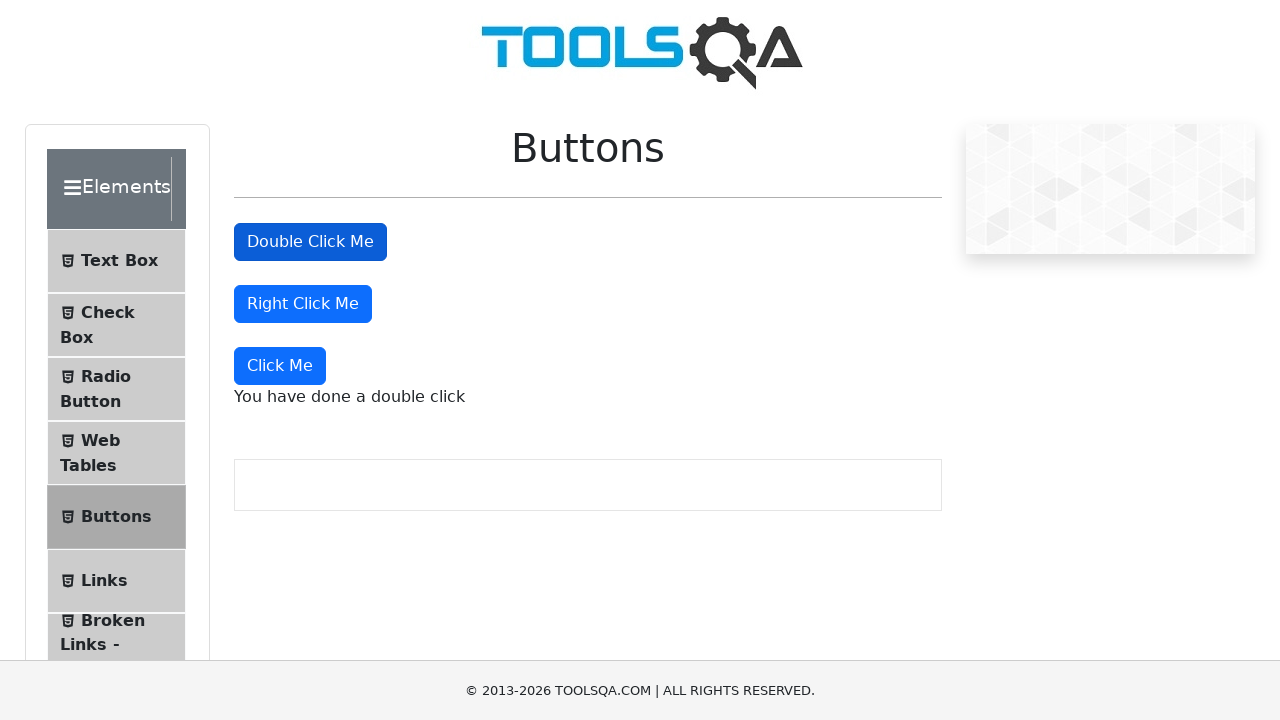

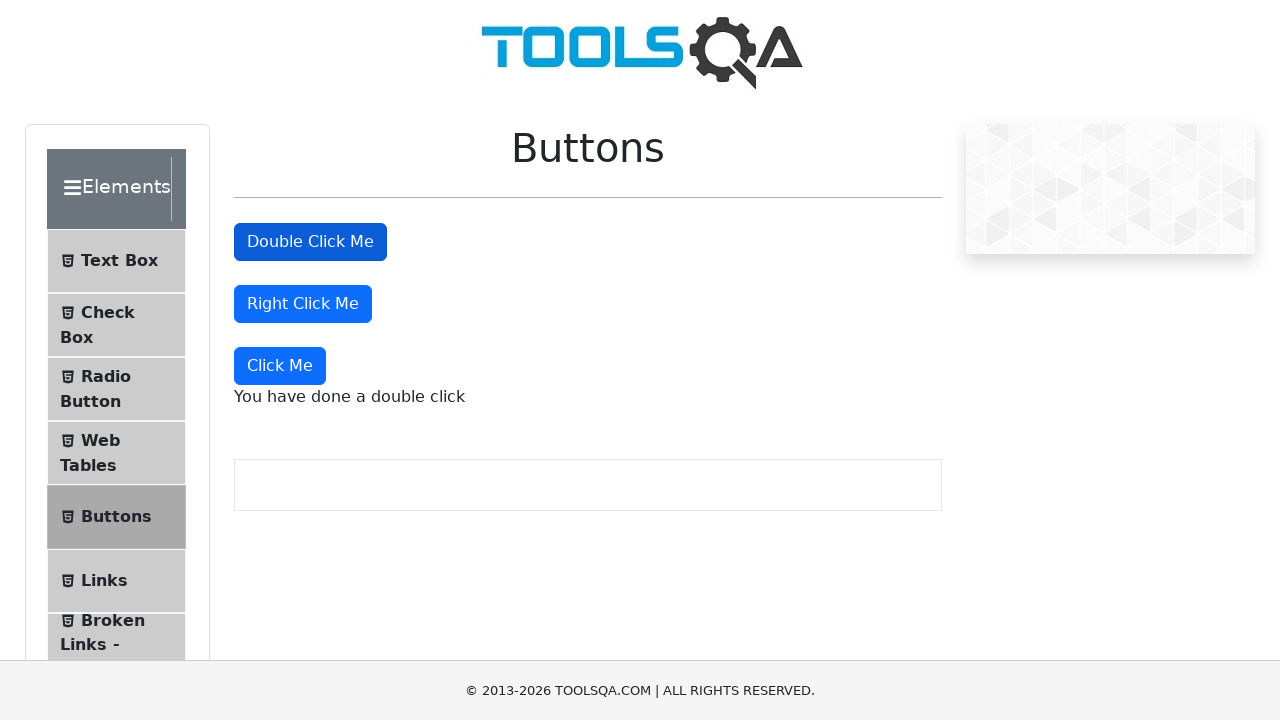